Tests JavaScript alert functionality by triggering an alert, reading its text, and accepting it

Starting URL: https://the-internet.herokuapp.com/javascript_alerts

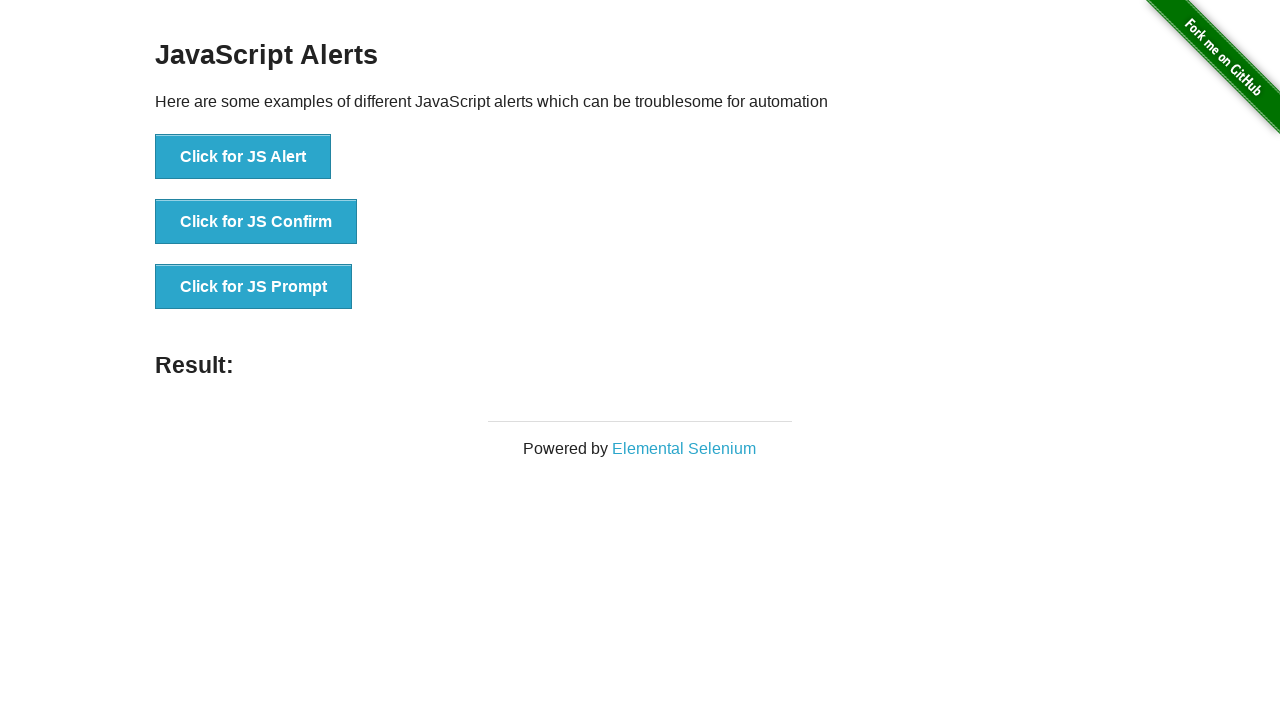

Clicked button to trigger JavaScript alert at (243, 157) on xpath=//button[text()='Click for JS Alert']
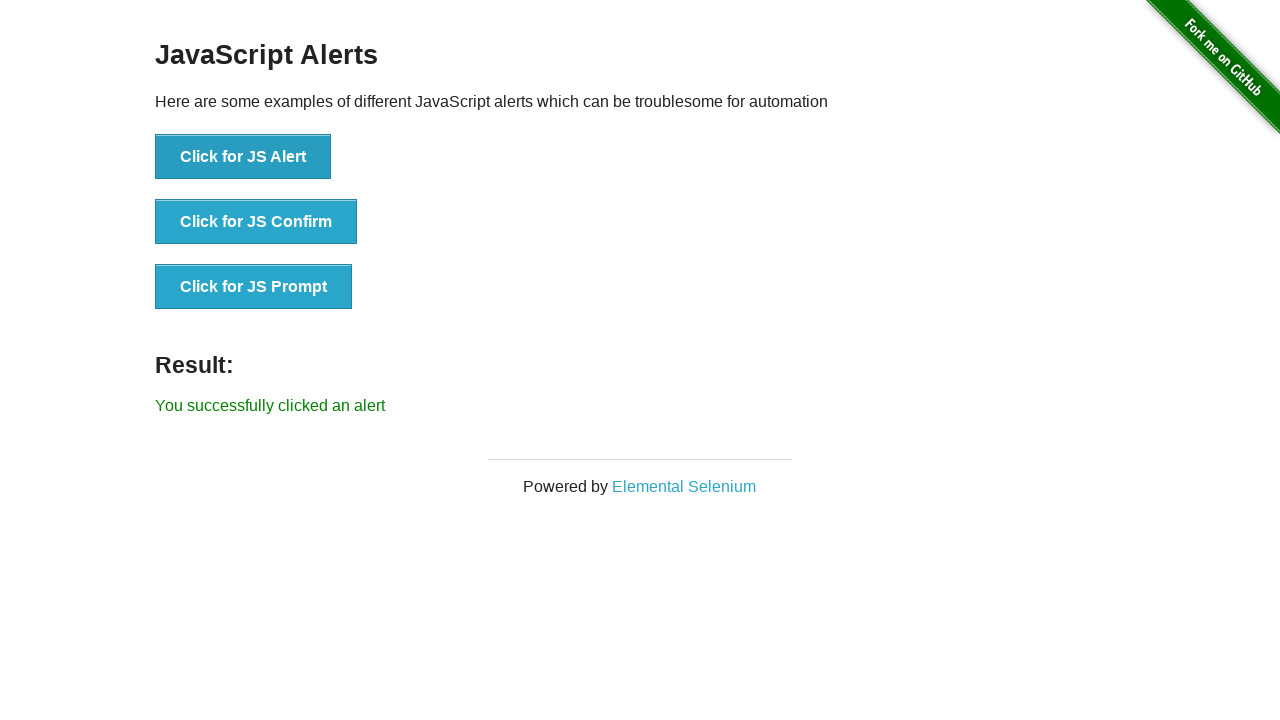

Set up dialog handler to accept alerts
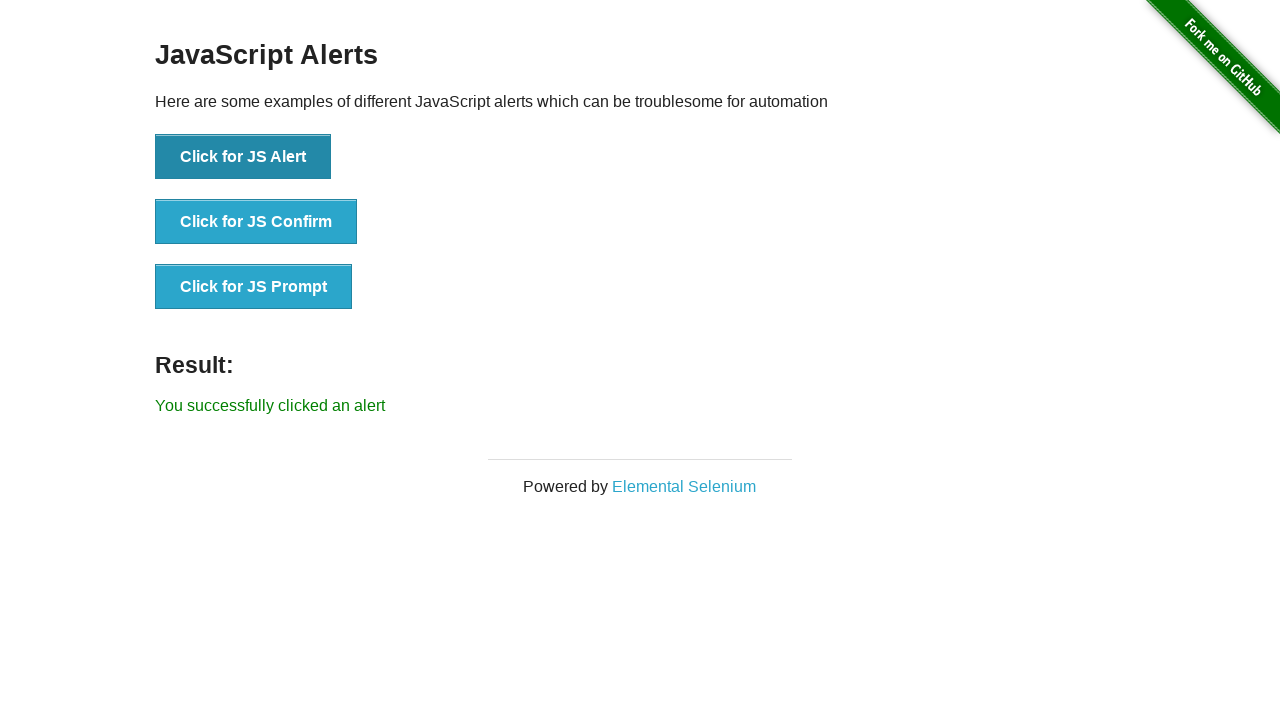

Set up one-time dialog handler to log alert text and accept
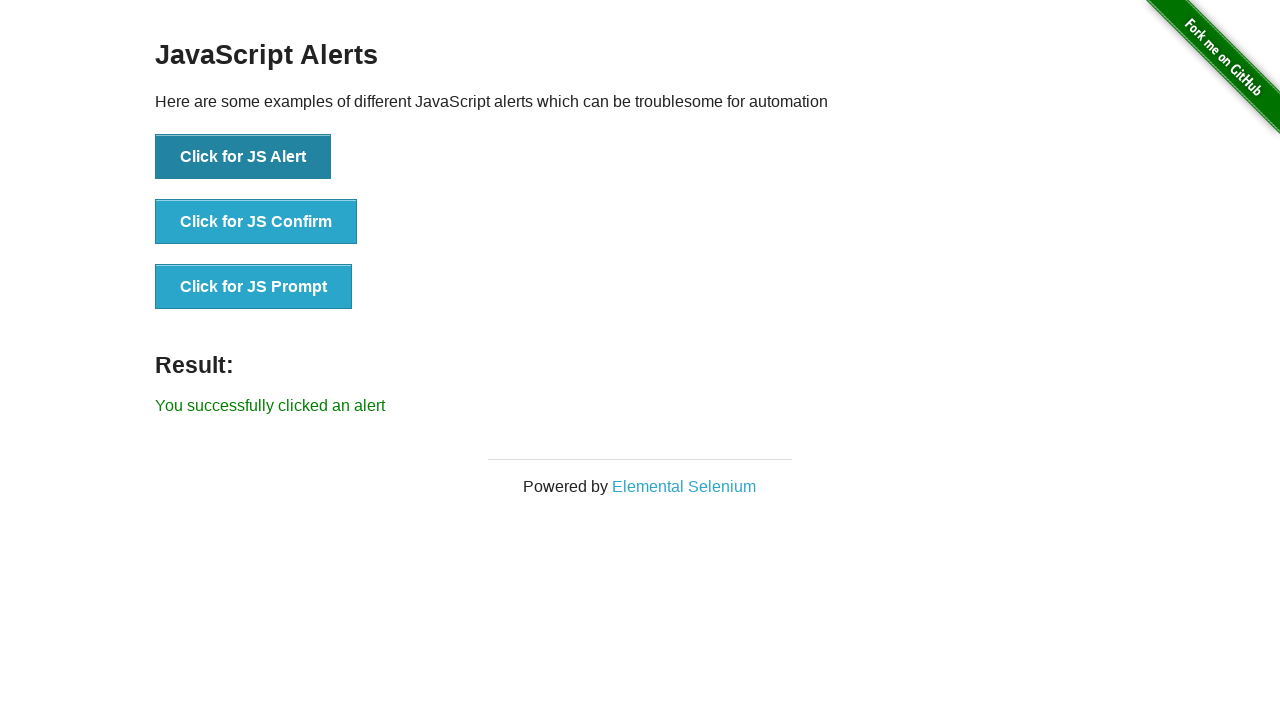

Clicked button to trigger JavaScript alert with handler ready at (243, 157) on xpath=//button[text()='Click for JS Alert']
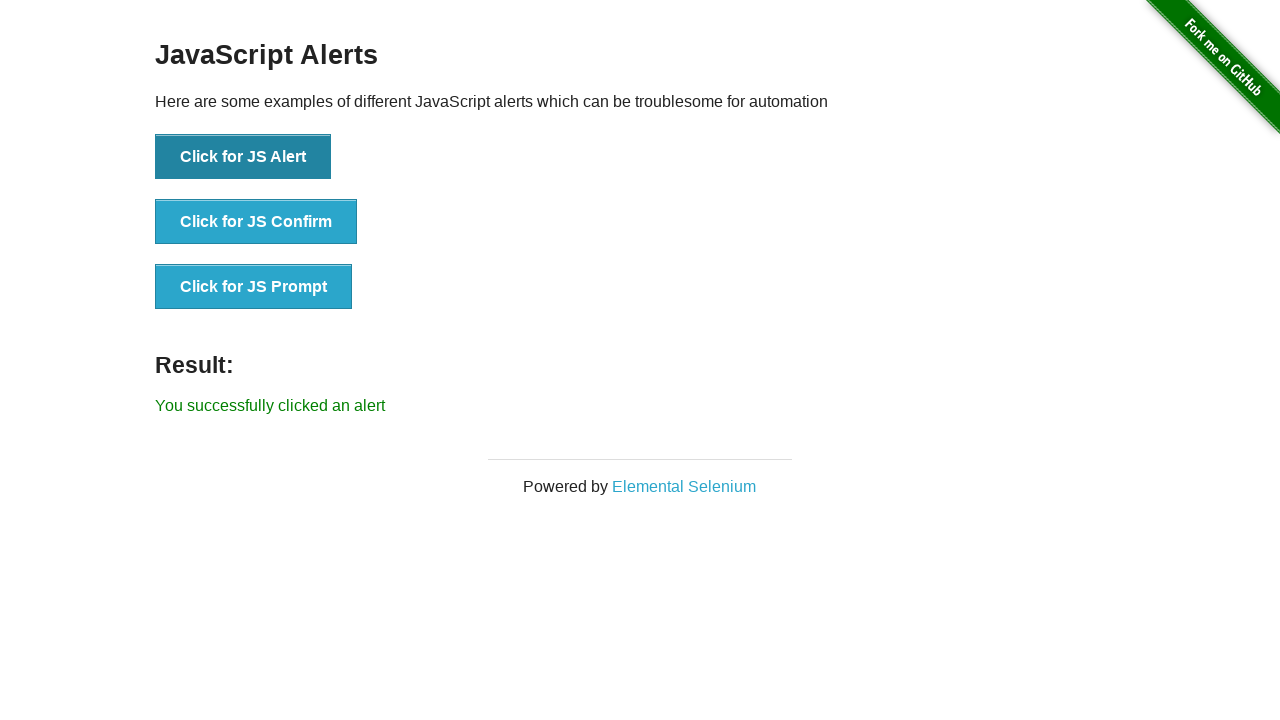

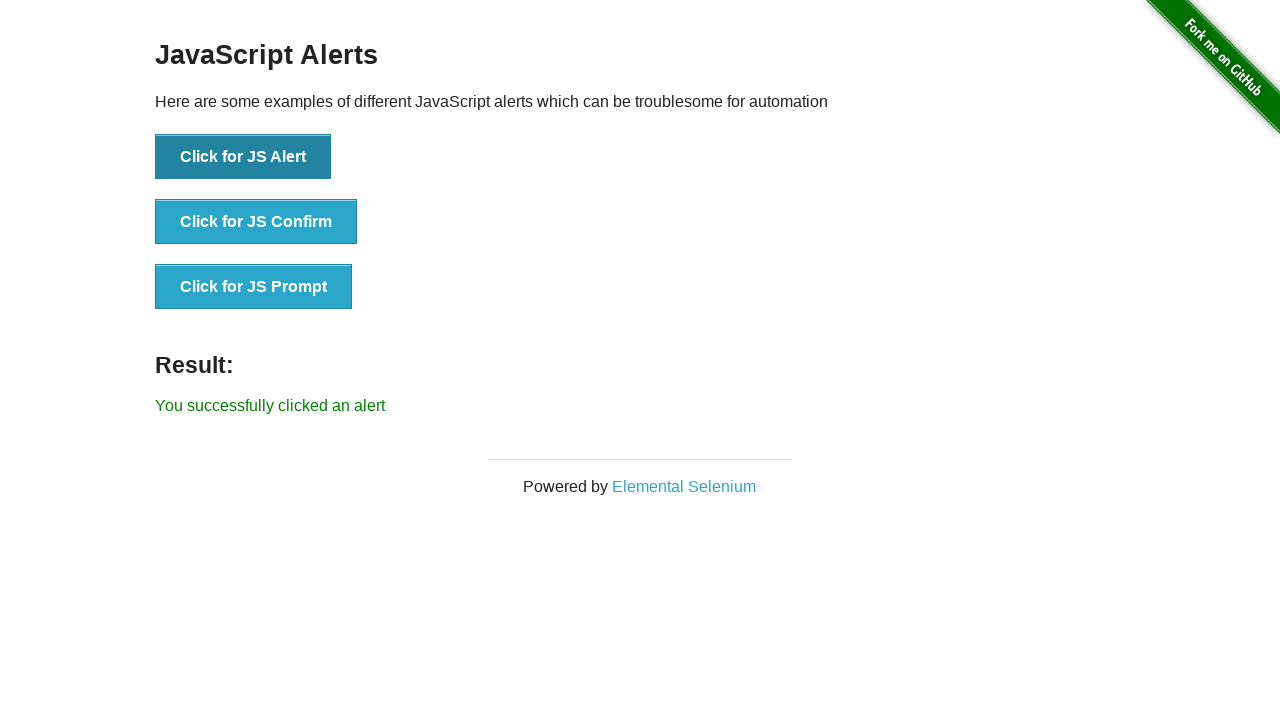